Tests the "Show More" pagination functionality on ESPN's NBA player stats page by repeatedly clicking the load more button until all data is loaded.

Starting URL: https://www.espn.com/nba/stats/player/_/table/offensive/sort/avgPoints/dir/desc

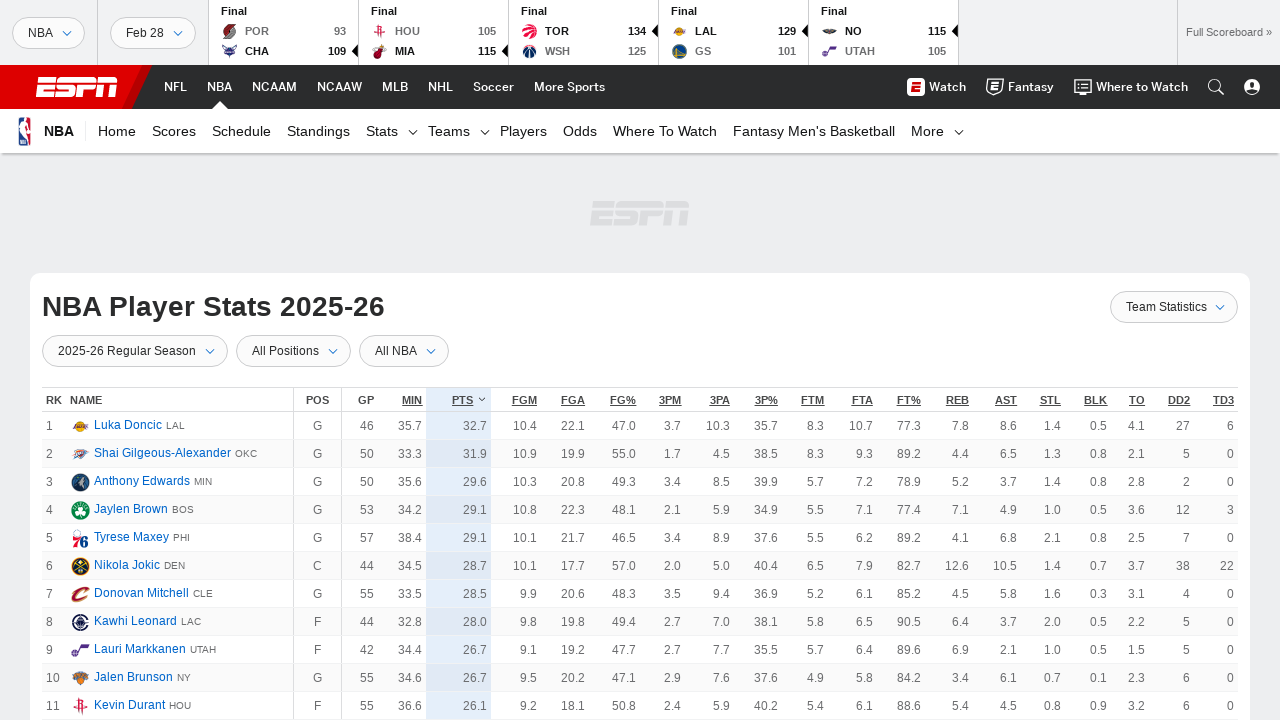

Waited for stats table to load
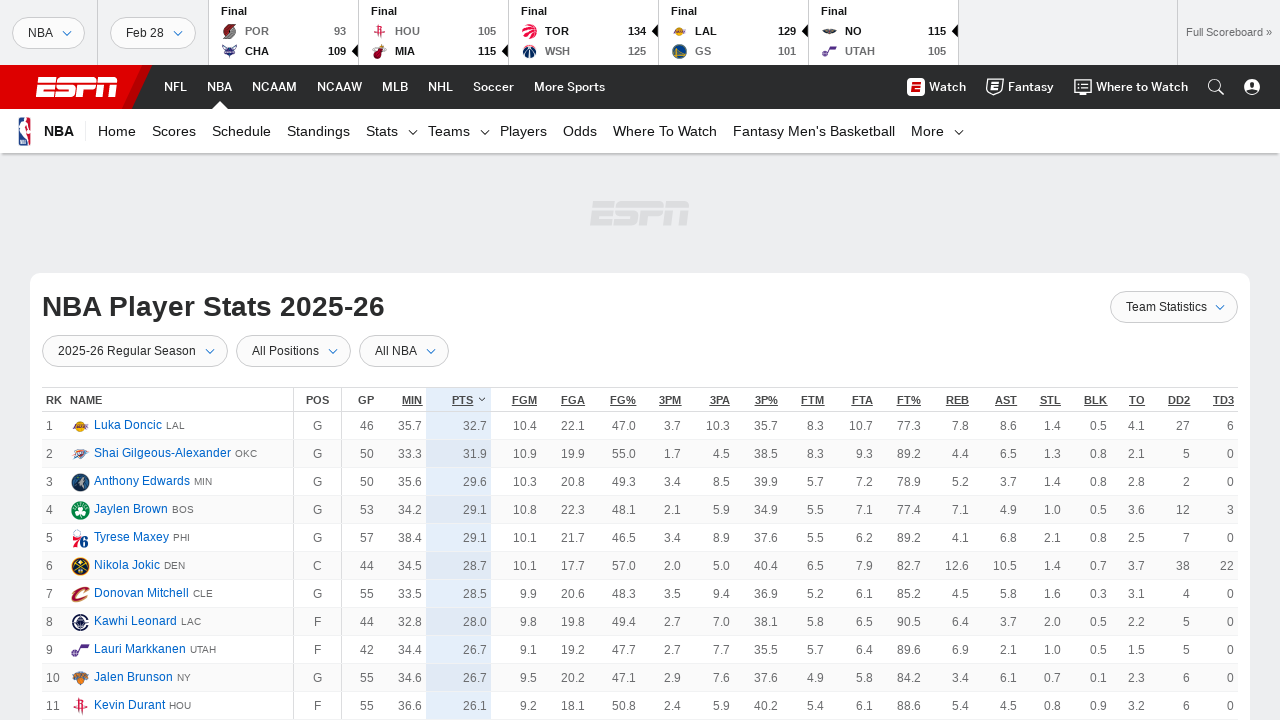

Clicked 'Show More' button (click 1 of 15) at (640, 361) on a:has-text('Show More')
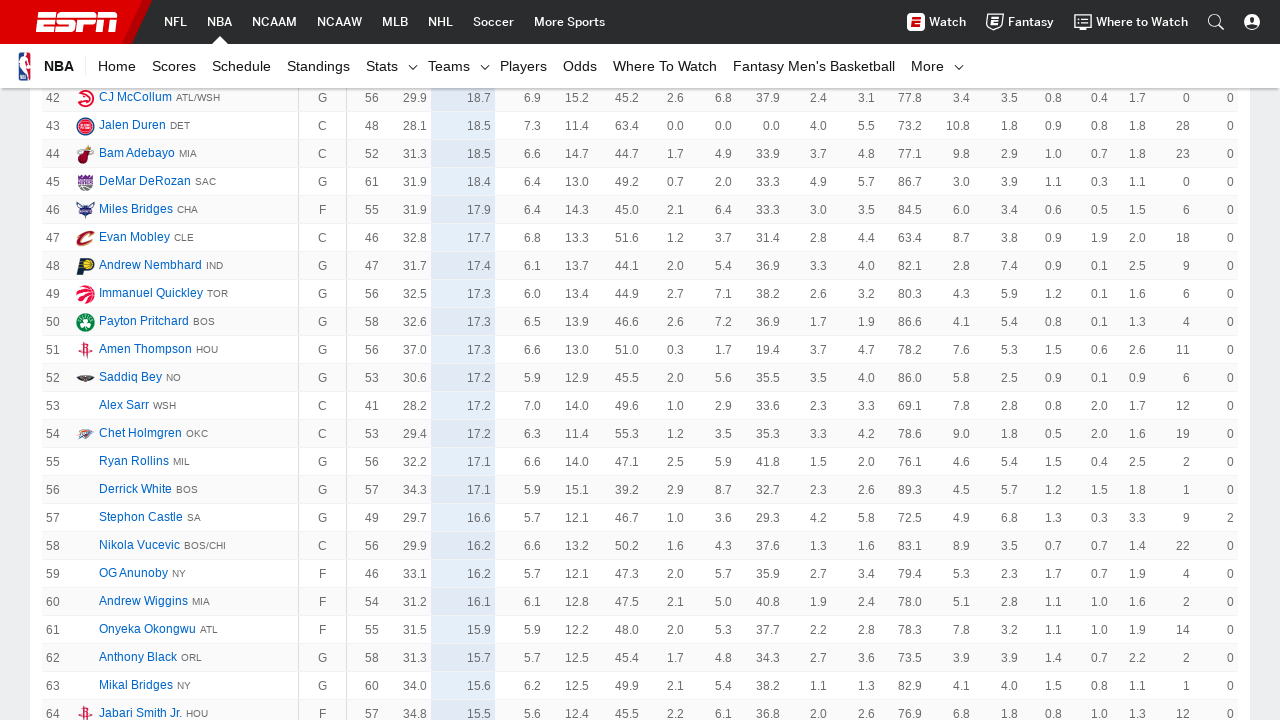

Waited 2 seconds for new player data to load
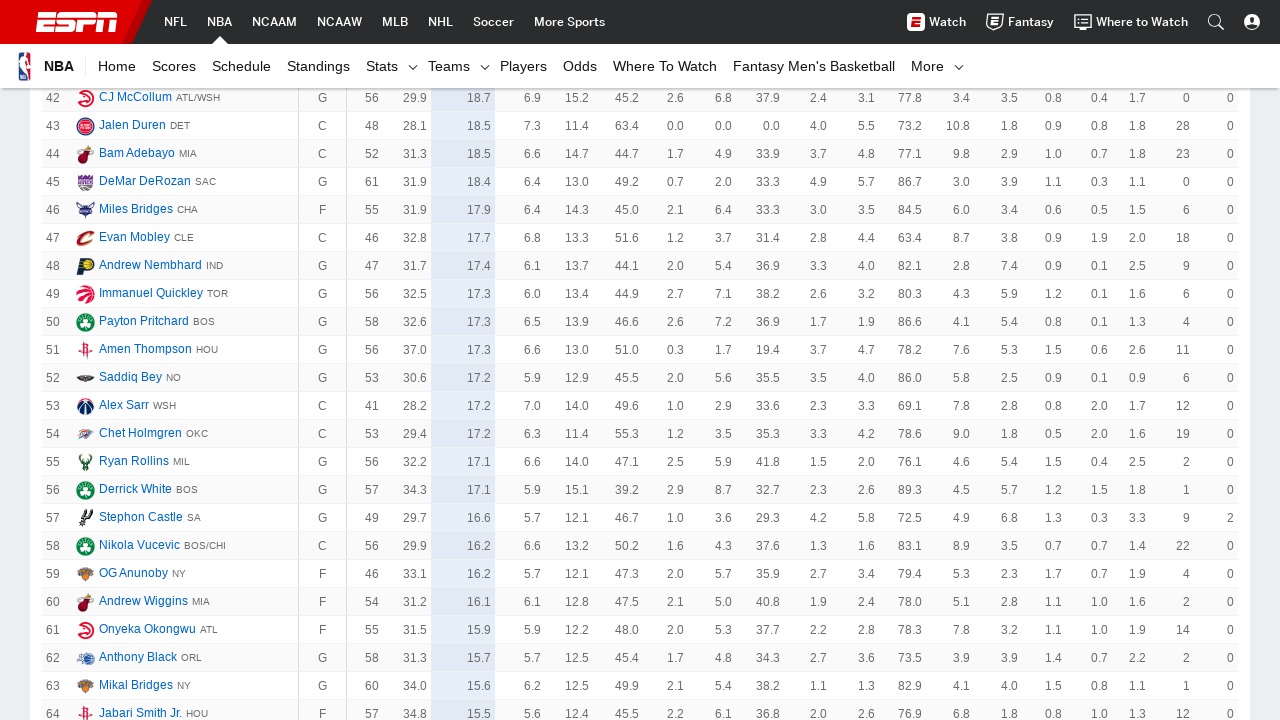

Clicked 'Show More' button (click 2 of 15) at (640, 361) on a:has-text('Show More')
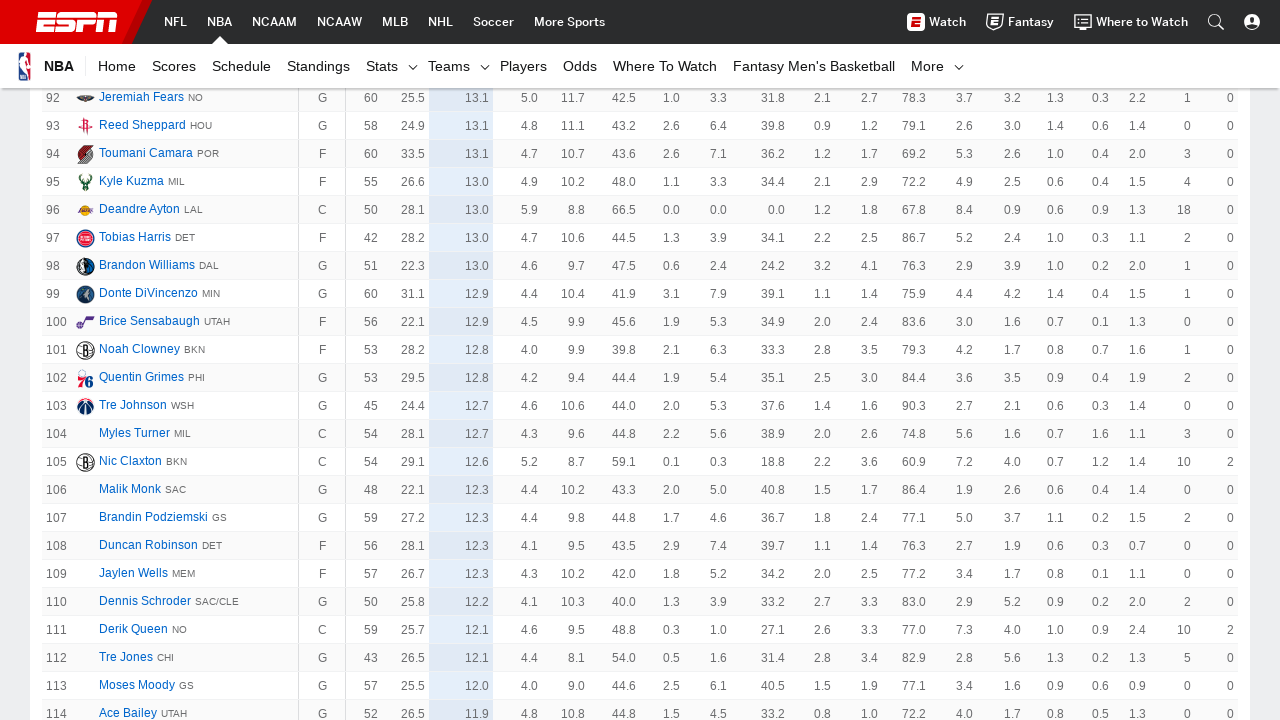

Waited 2 seconds for new player data to load
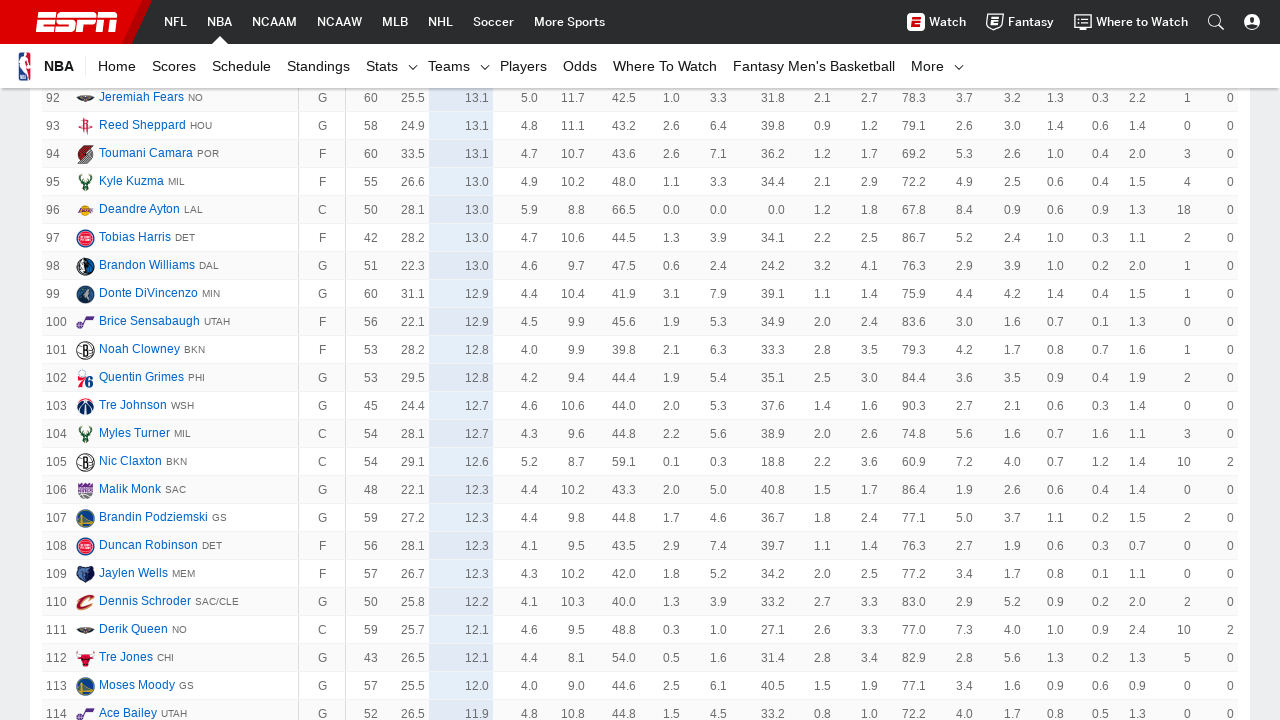

Clicked 'Show More' button (click 3 of 15) at (640, 361) on a:has-text('Show More')
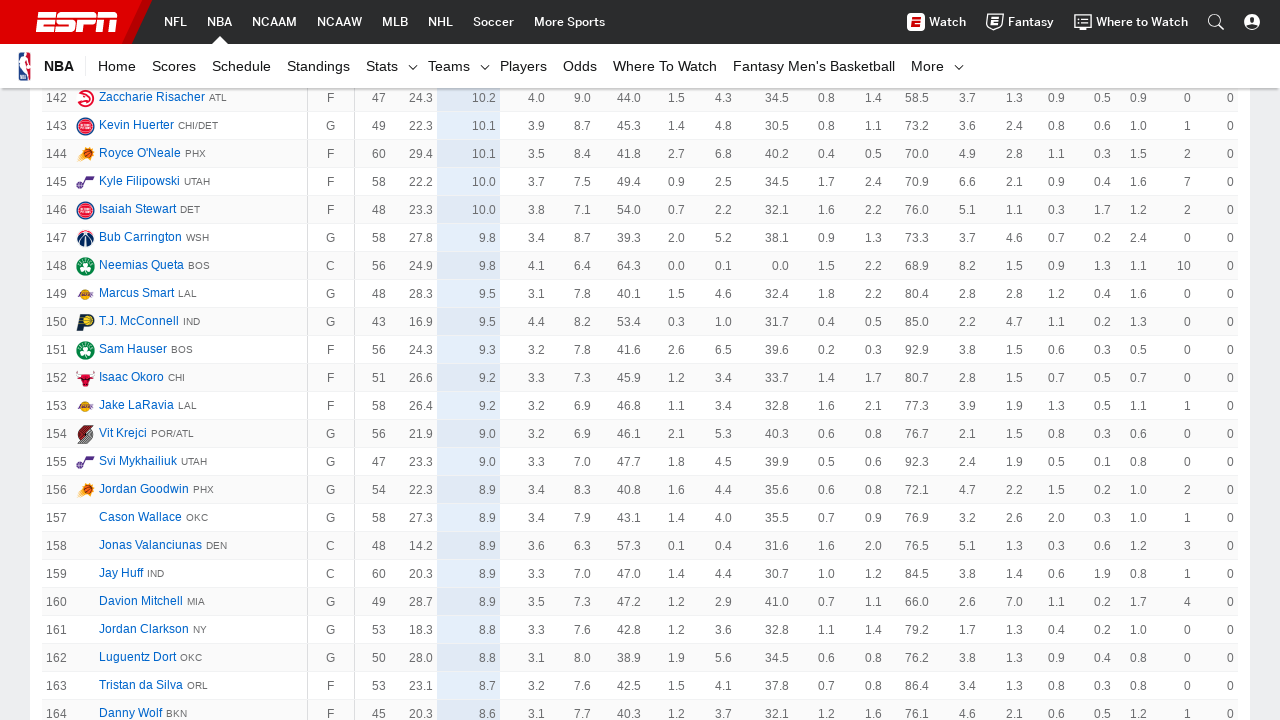

Waited 2 seconds for new player data to load
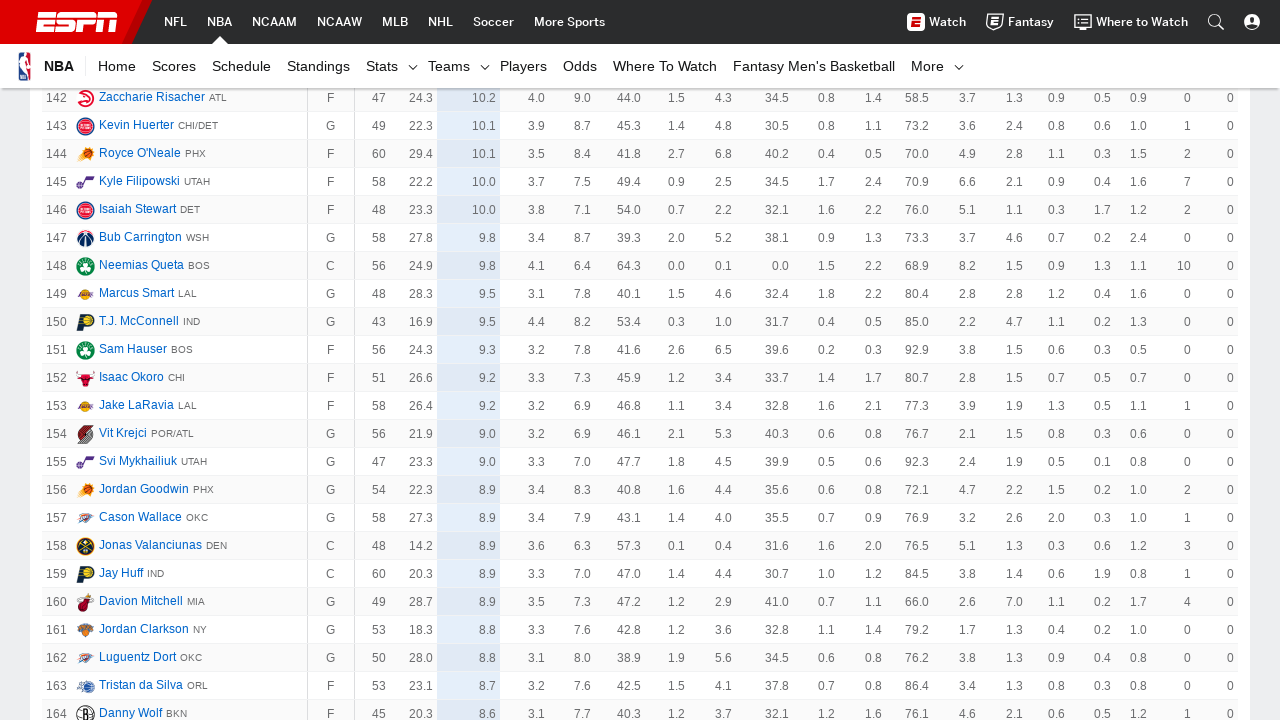

Clicked 'Show More' button (click 4 of 15) at (640, 361) on a:has-text('Show More')
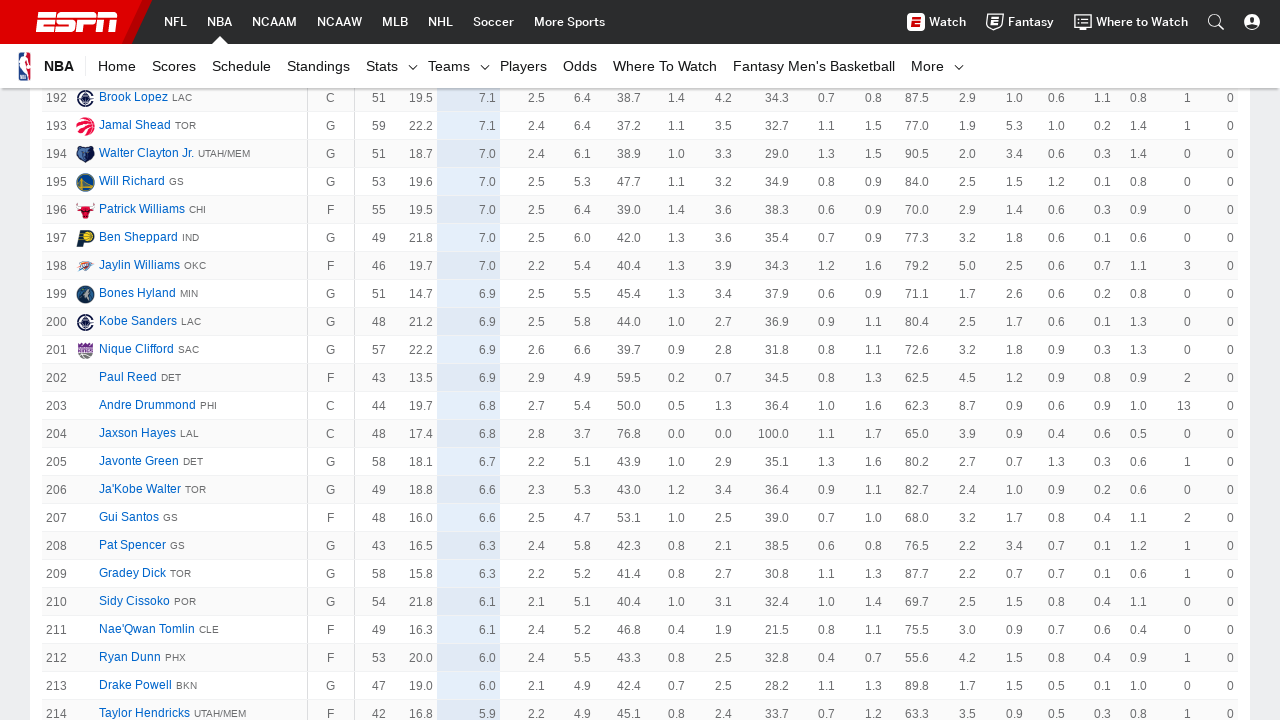

Waited 2 seconds for new player data to load
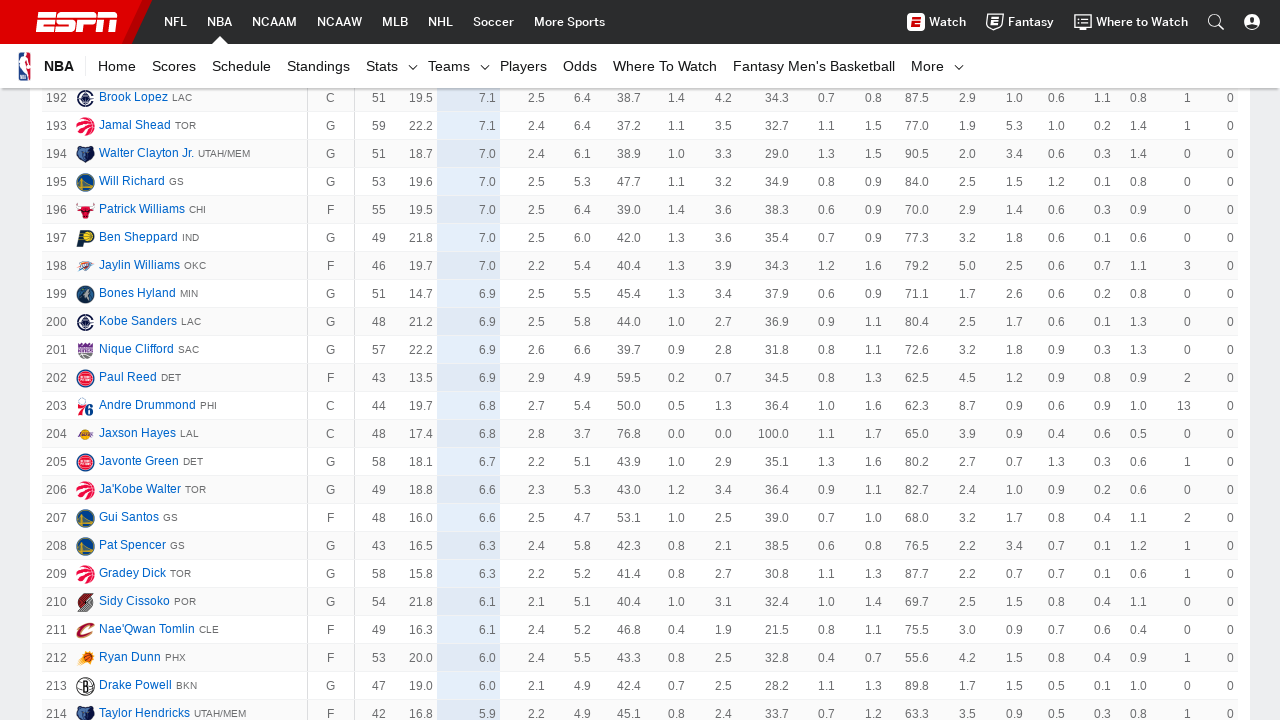

Clicked 'Show More' button (click 5 of 15) at (640, 361) on a:has-text('Show More')
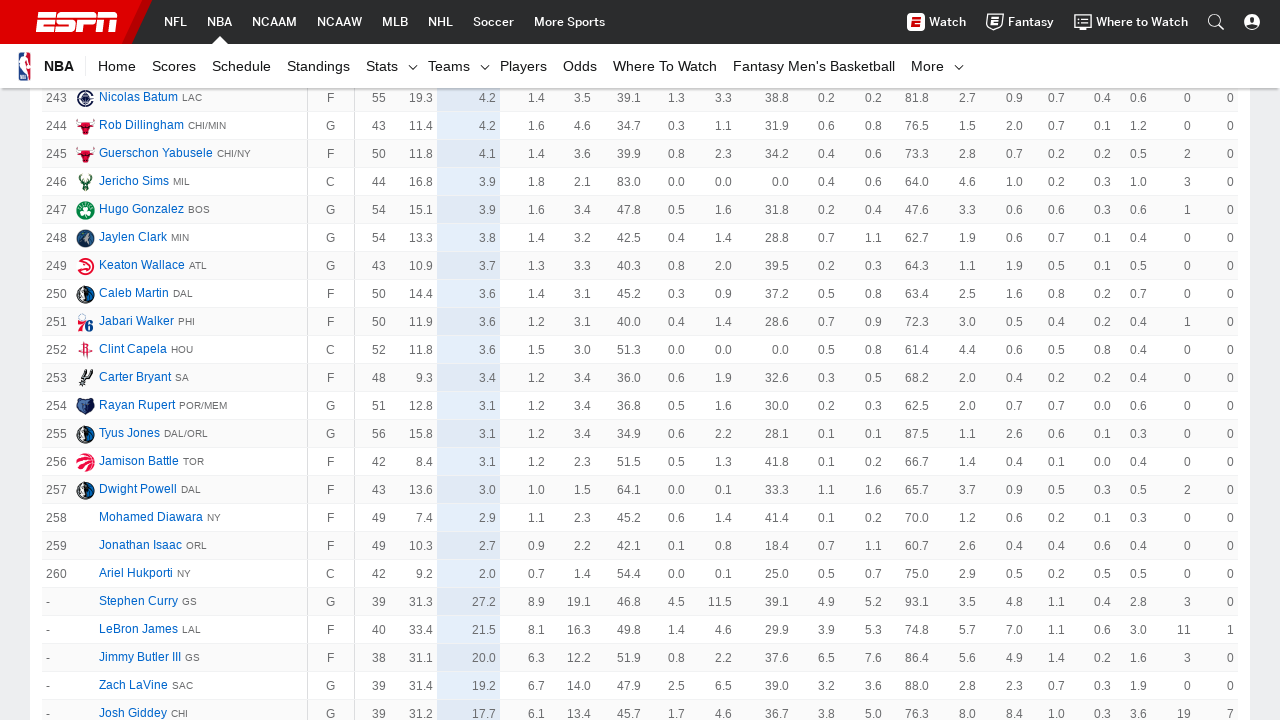

Waited 2 seconds for new player data to load
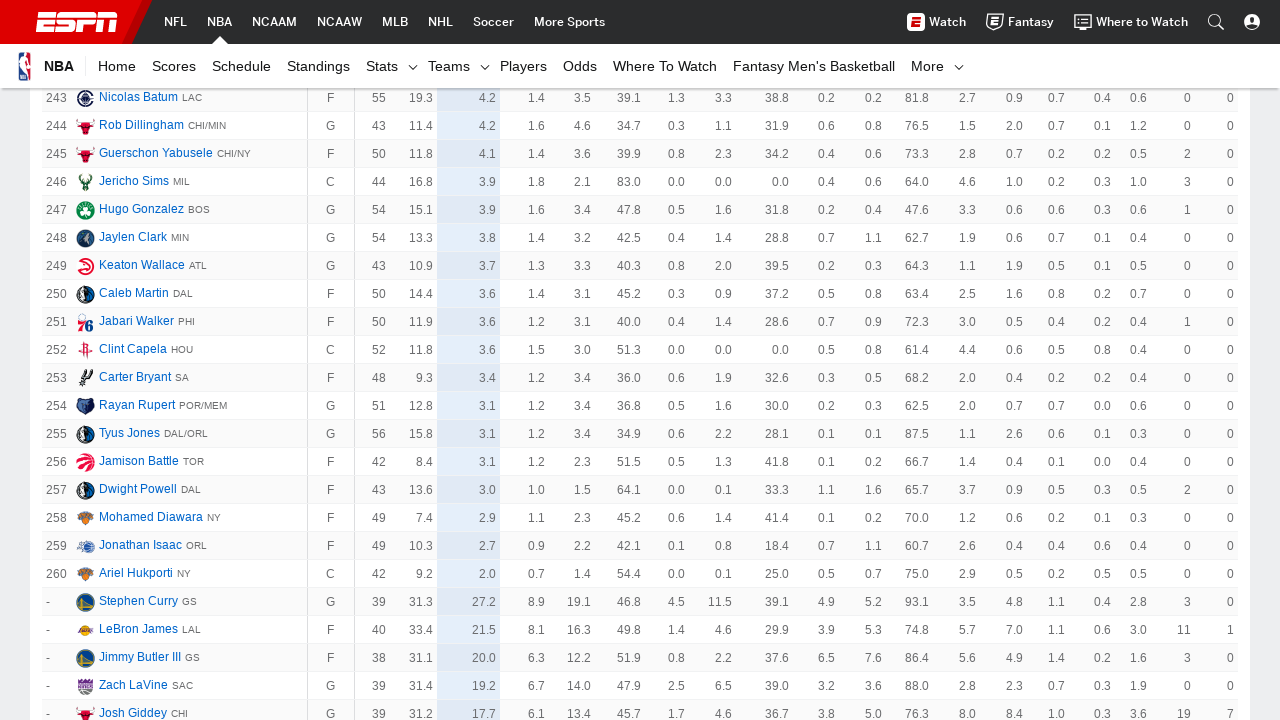

Clicked 'Show More' button (click 6 of 15) at (640, 361) on a:has-text('Show More')
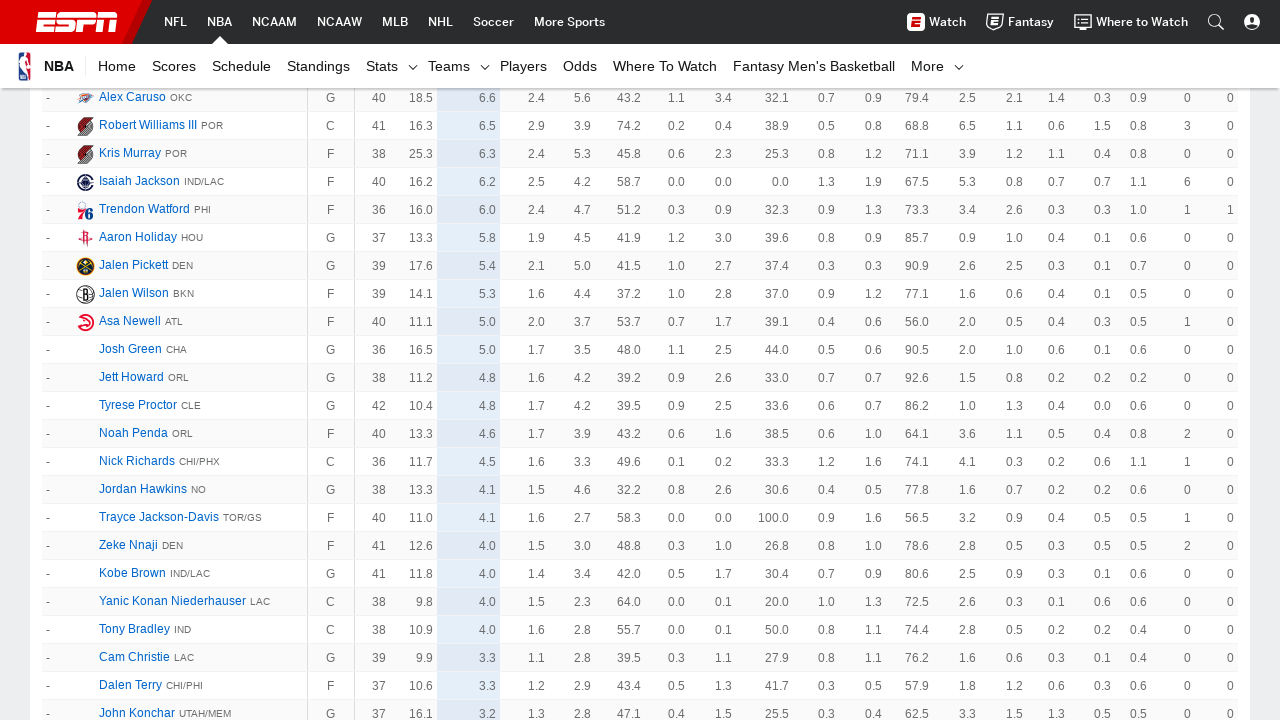

Waited 2 seconds for new player data to load
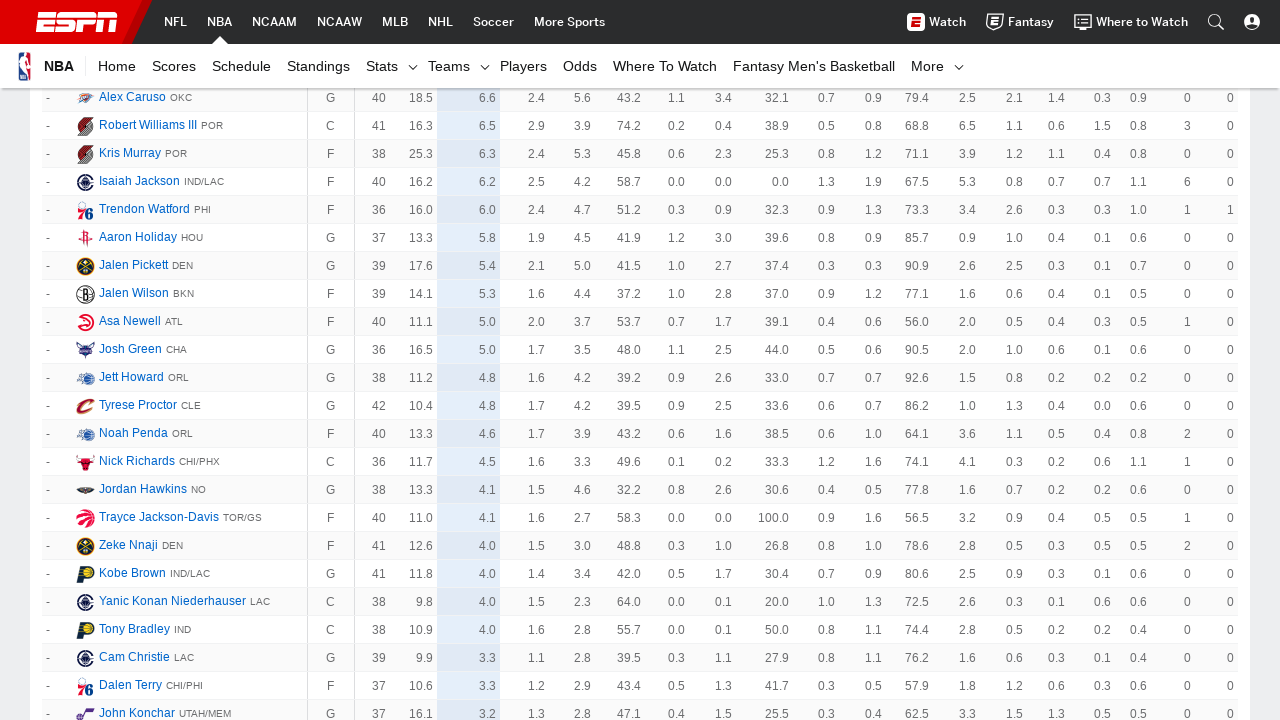

'Show More' button is no longer visible - all data loaded
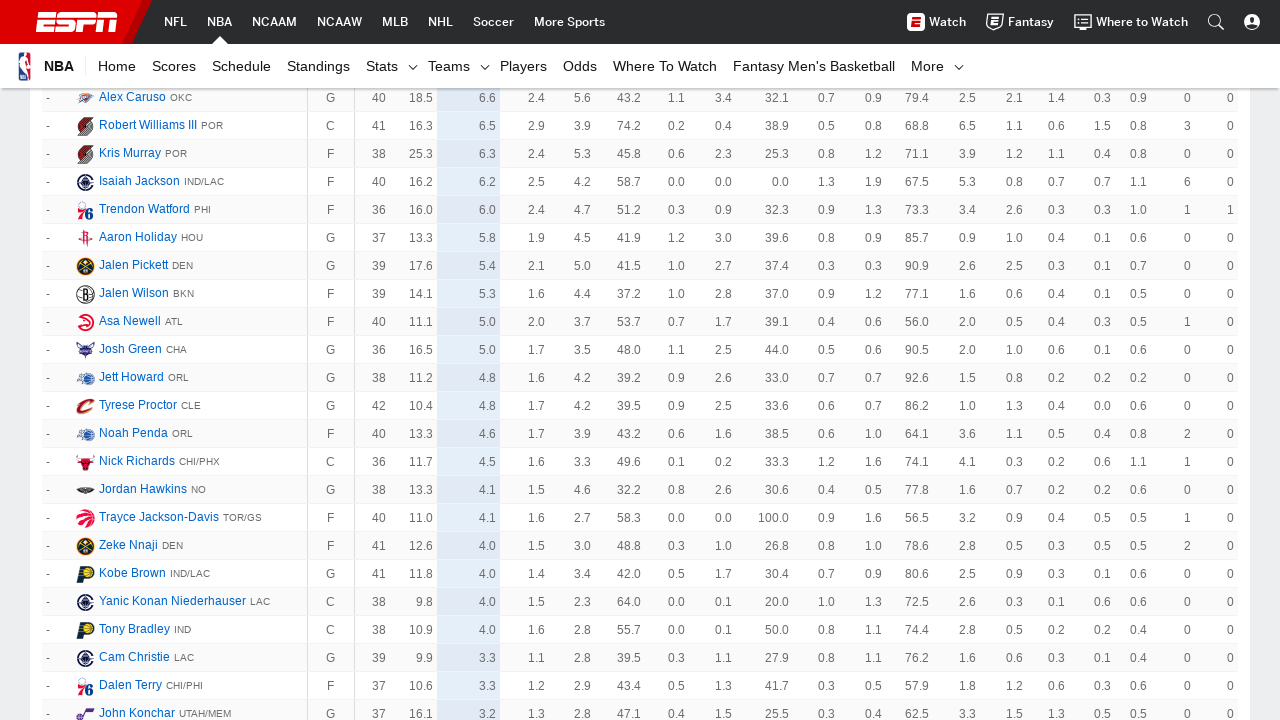

Verified that player stats table rows are present on page
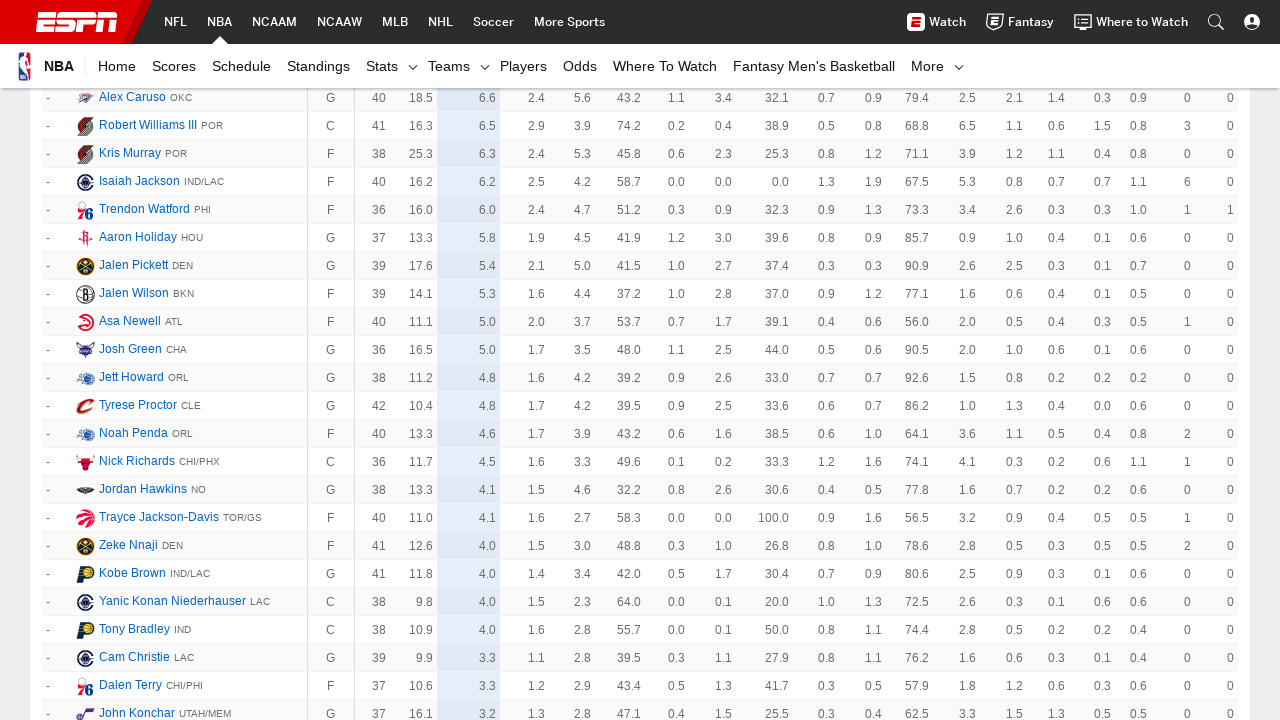

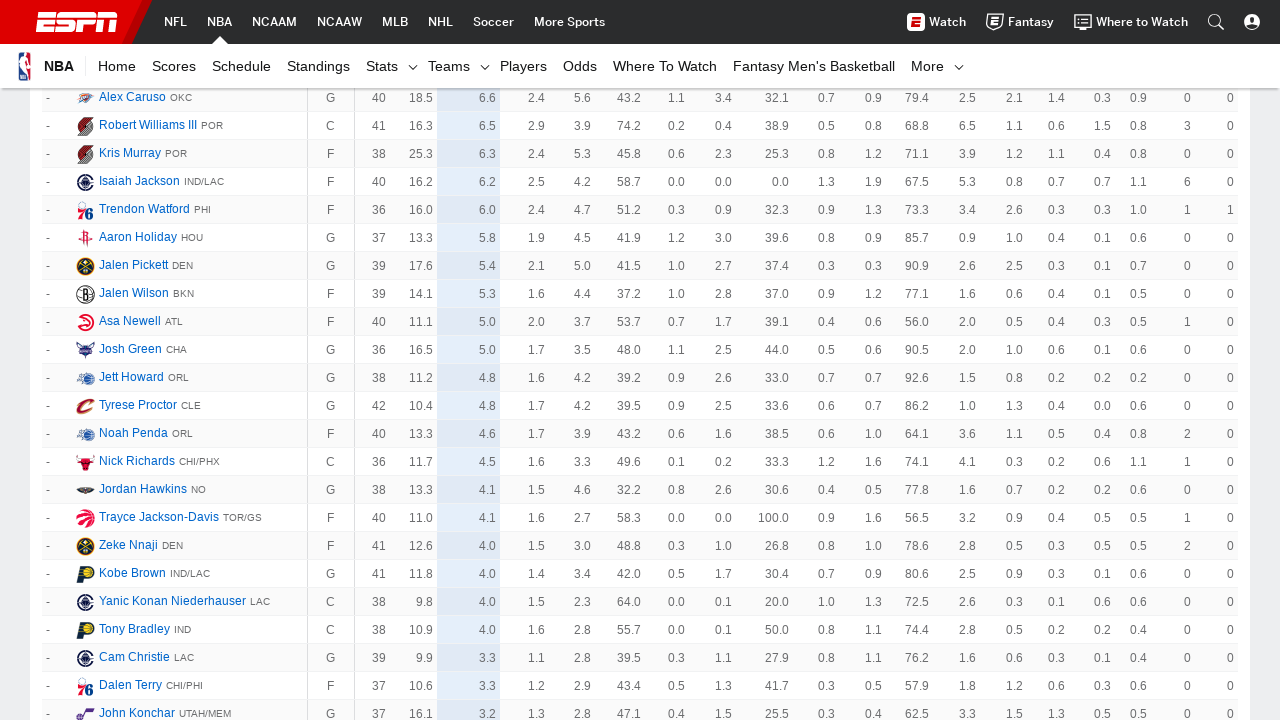